Tests the FAQ accordion dropdown for timing question by scrolling to the bottom, clicking on the third accordion item, and verifying the rental timing explanation text.

Starting URL: https://qa-scooter.praktikum-services.ru/

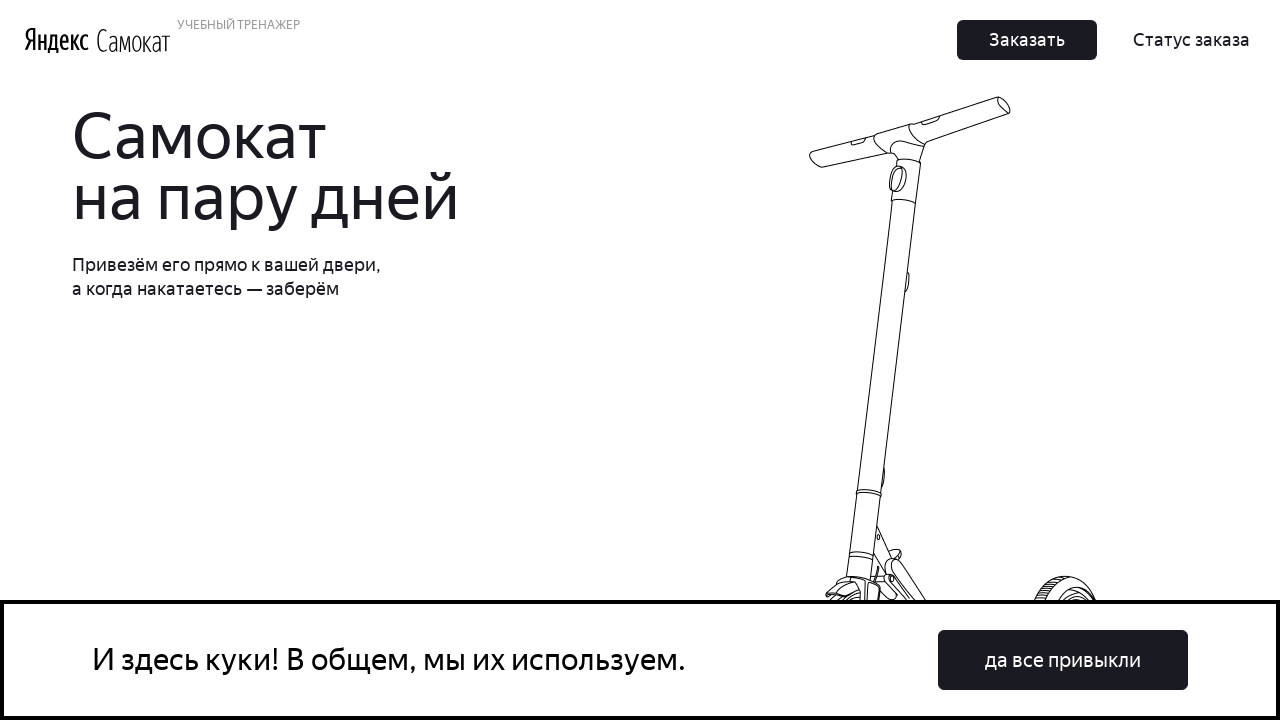

Scrolled to bottom of page
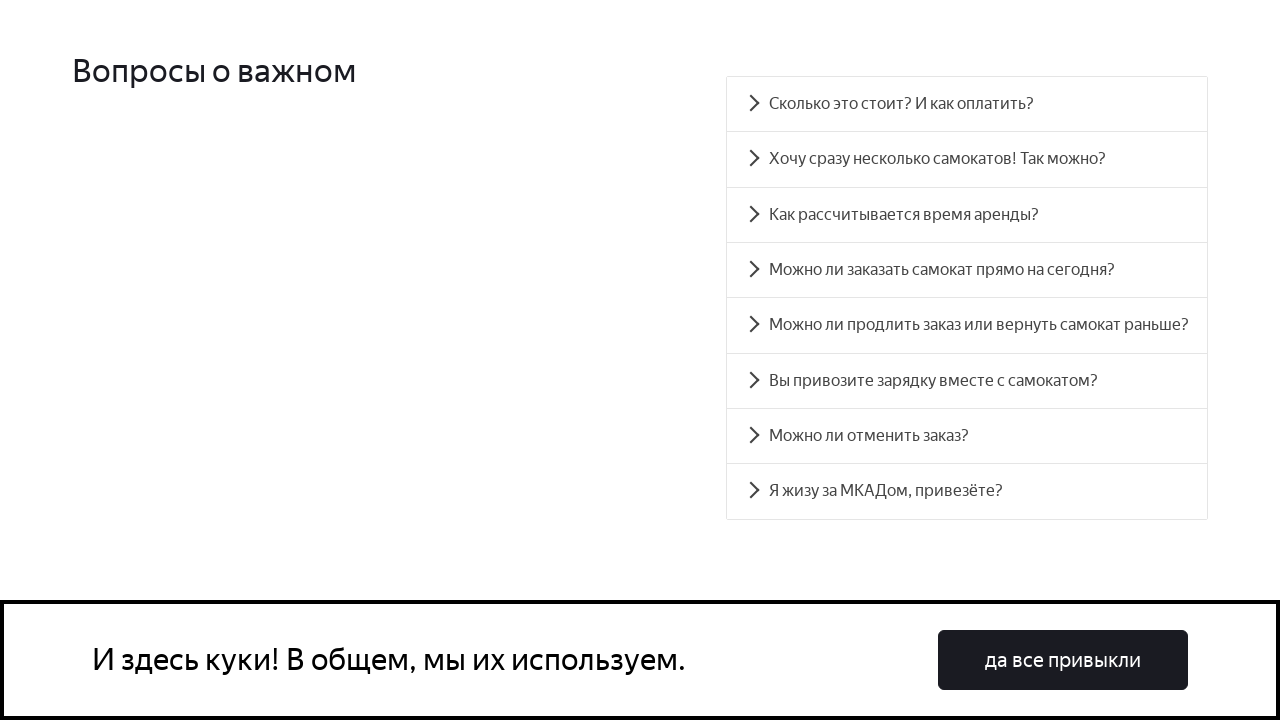

Clicked on the third accordion item (timing question) at (967, 215) on #accordion__heading-2
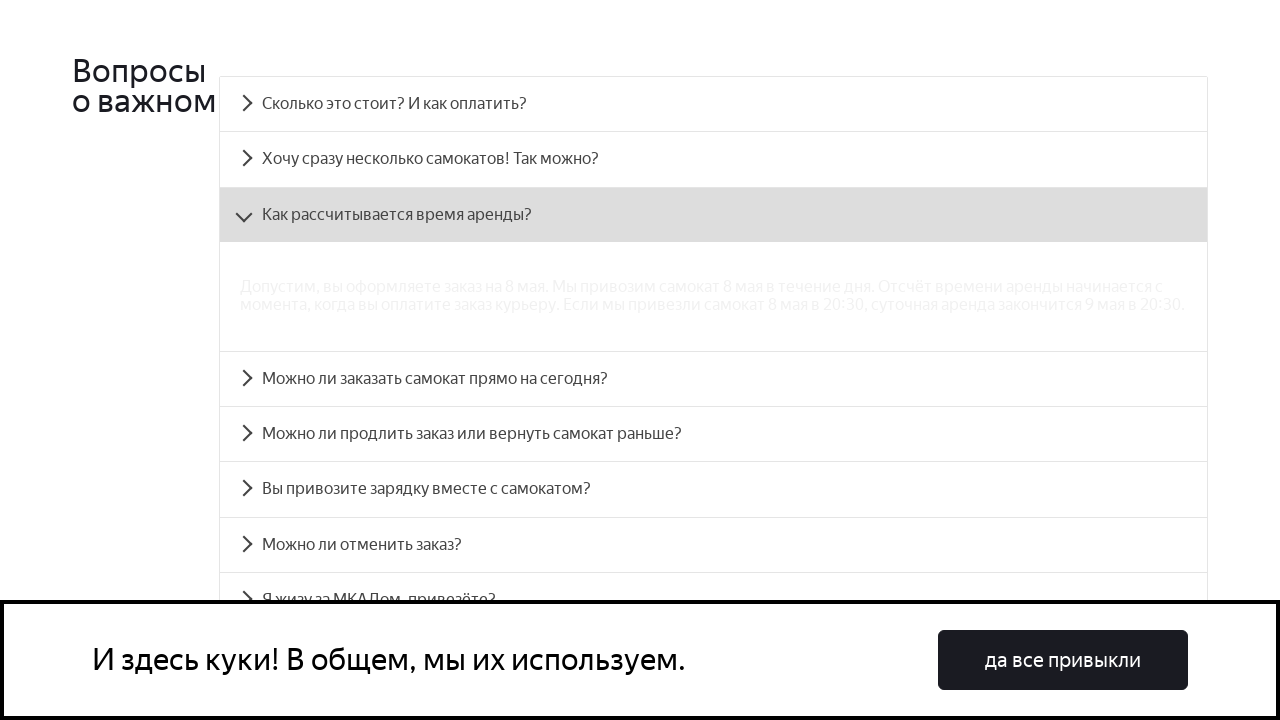

Verified rental timing explanation text is visible
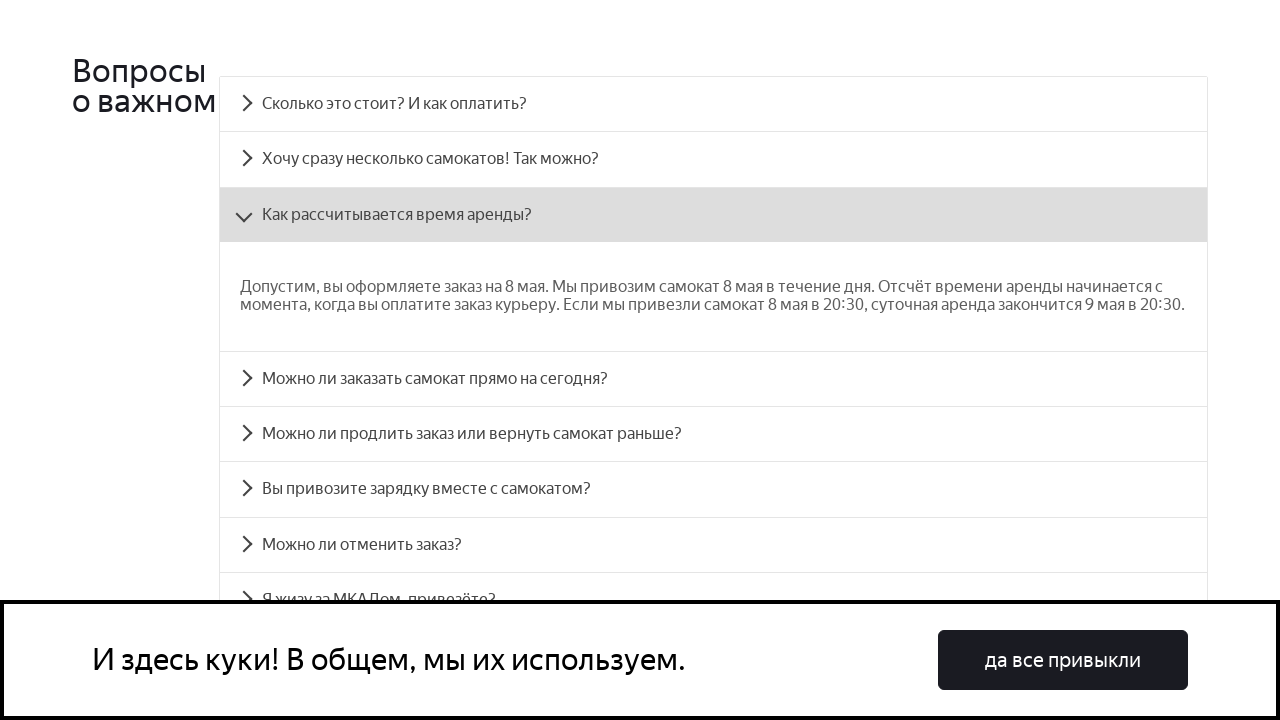

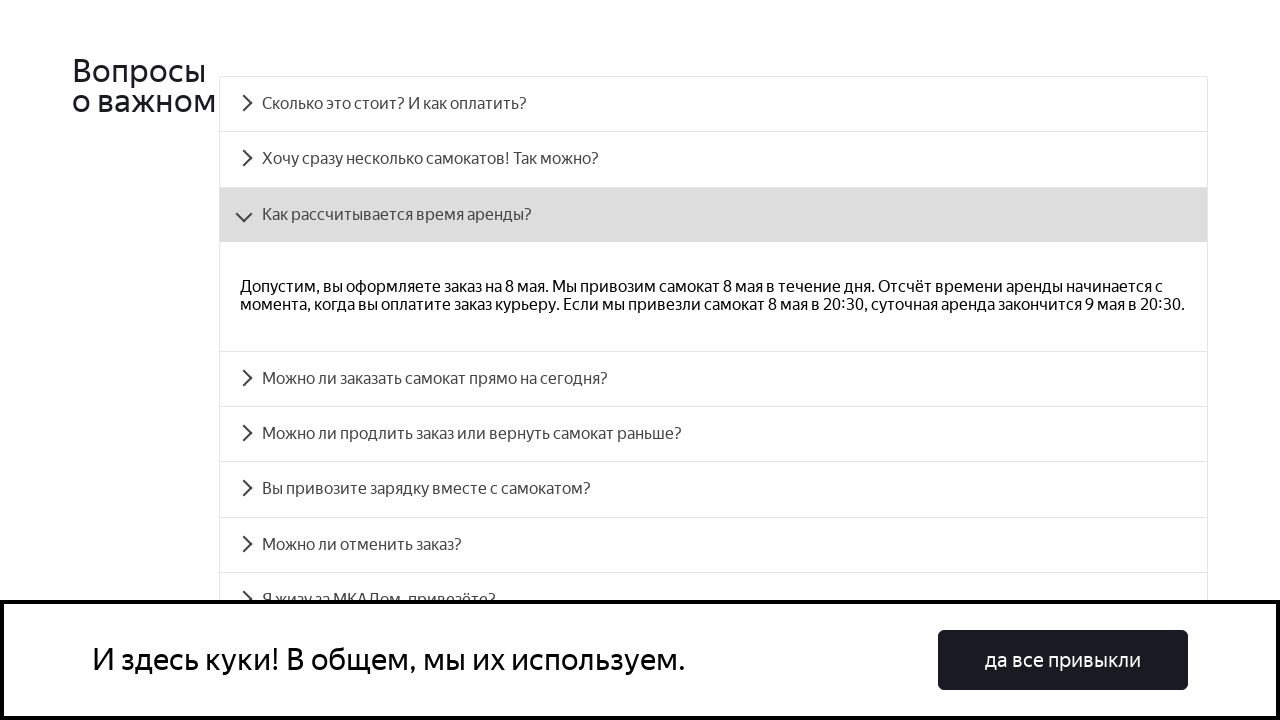